Tests a JavaScript prompt dialog by clicking a button, entering text into the prompt, accepting it, and verifying the entered text appears in the result

Starting URL: https://automationfc.github.io/basic-form/index.html

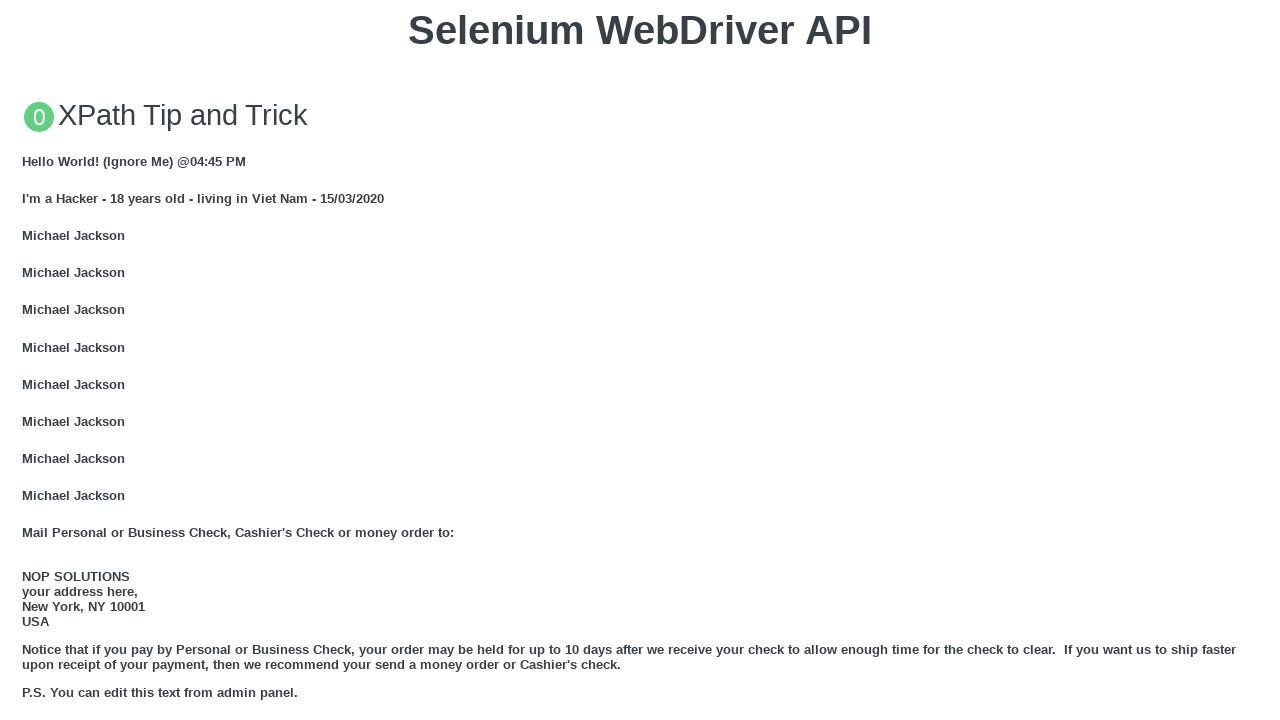

Set up dialog handler to accept prompt with text 'Kingohger'
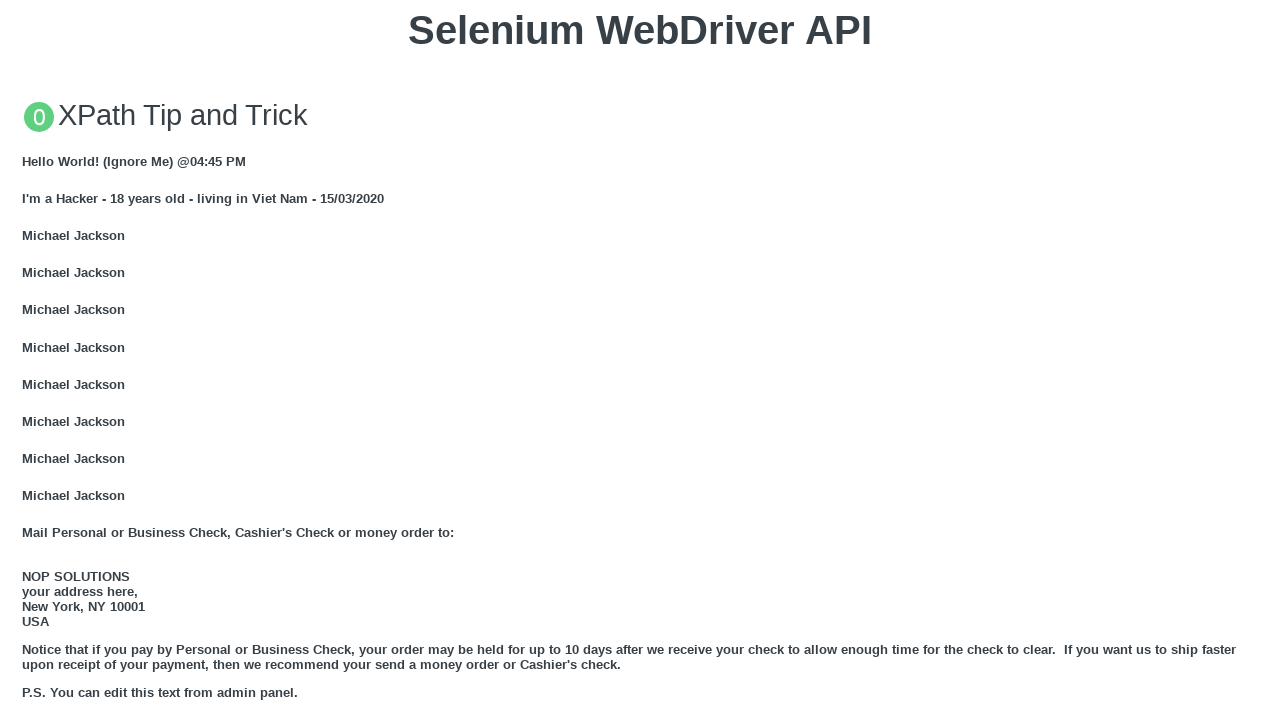

Clicked button to trigger JS Prompt dialog at (640, 360) on xpath=//button[text()='Click for JS Prompt']
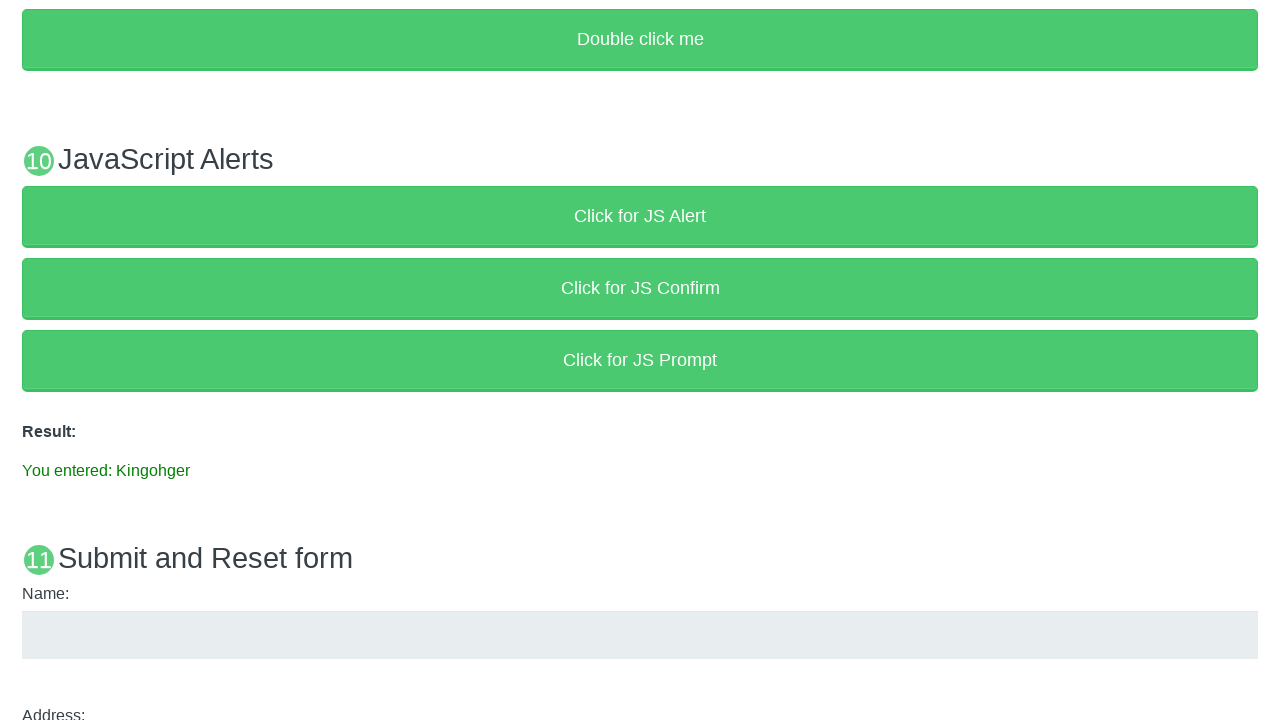

Result element loaded after prompt was accepted
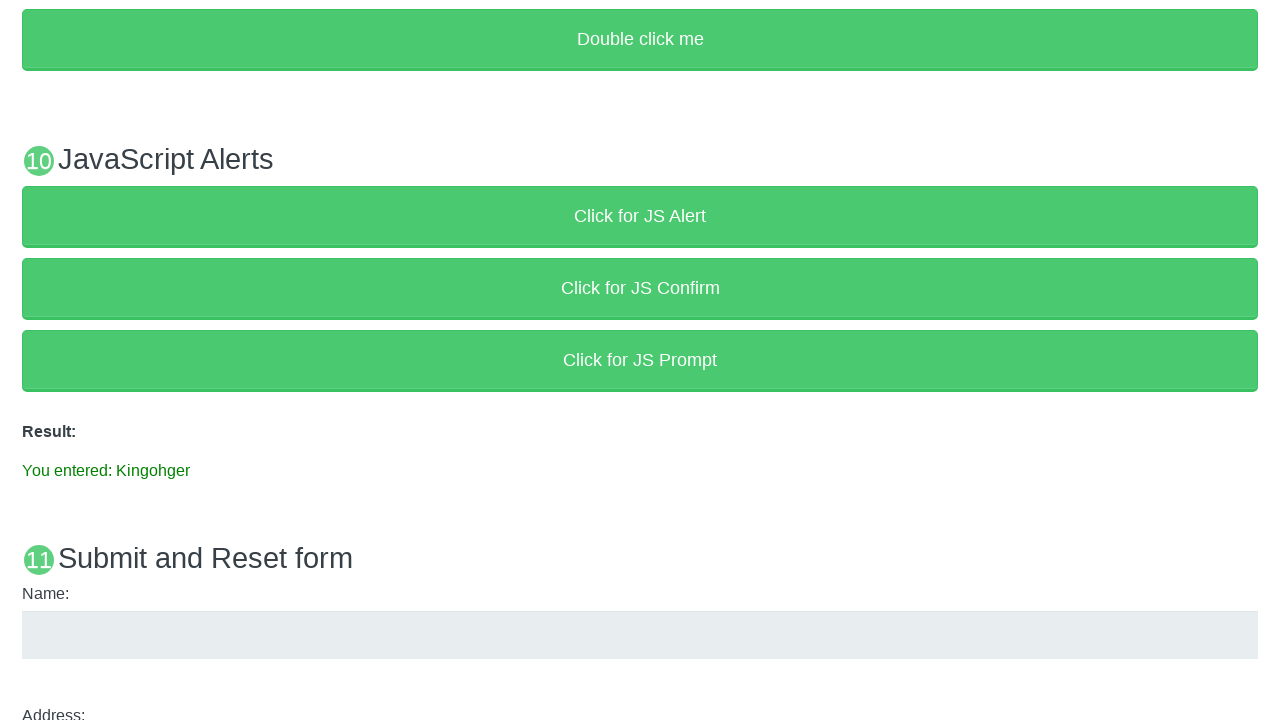

Verified that result displays 'You entered: Kingohger'
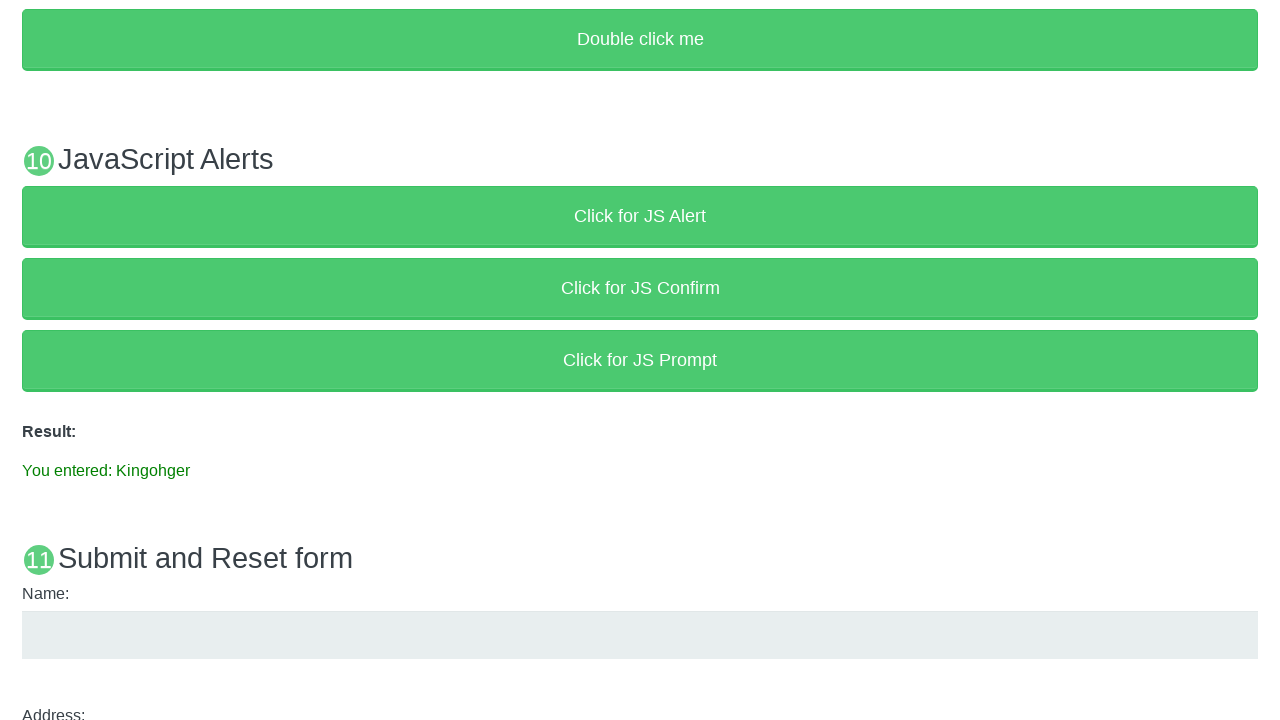

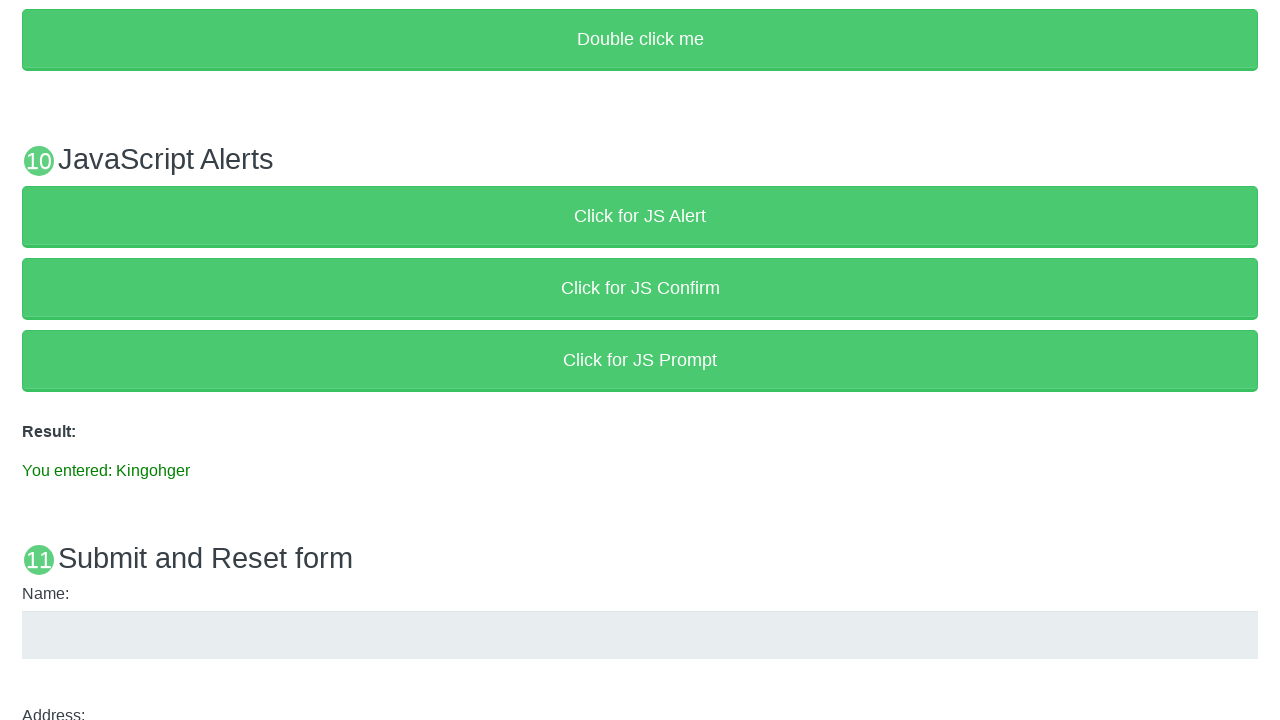